Tests window handling by clicking a link that opens a new window, verifying content in both windows, and switching between them

Starting URL: https://the-internet.herokuapp.com/windows

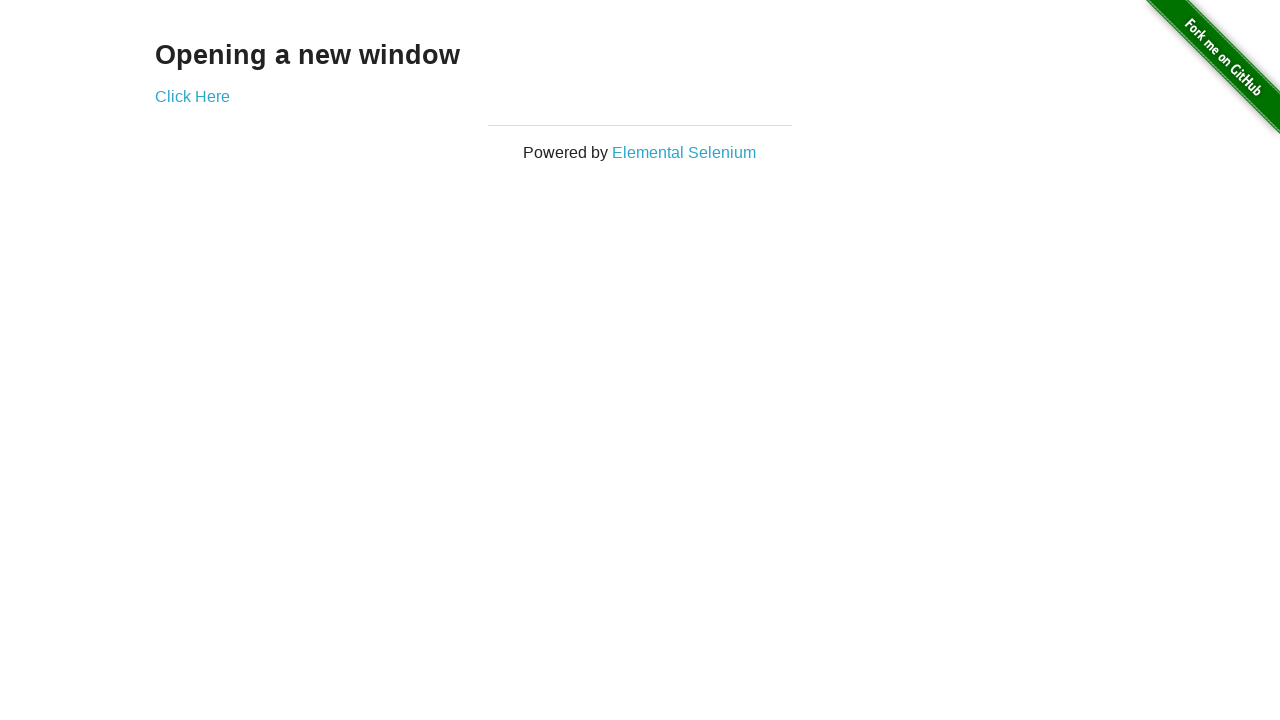

Verified h3 text is 'Opening a new window'
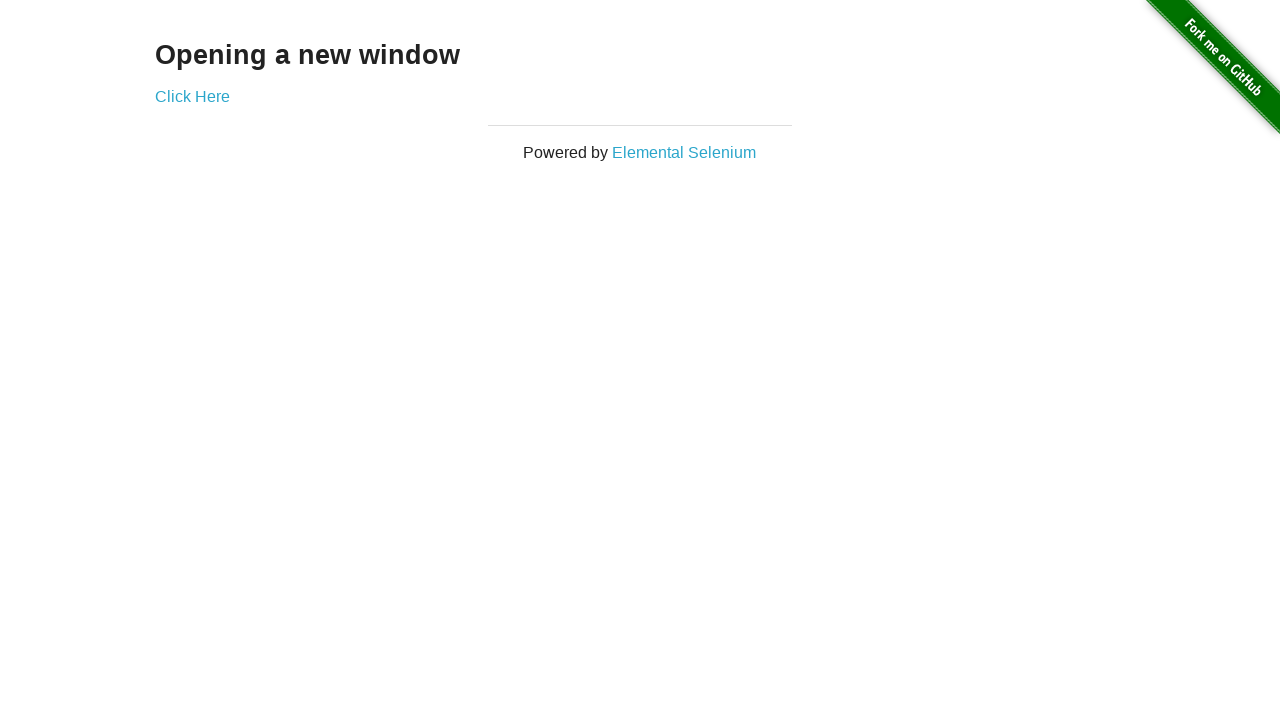

Verified page title is 'The Internet'
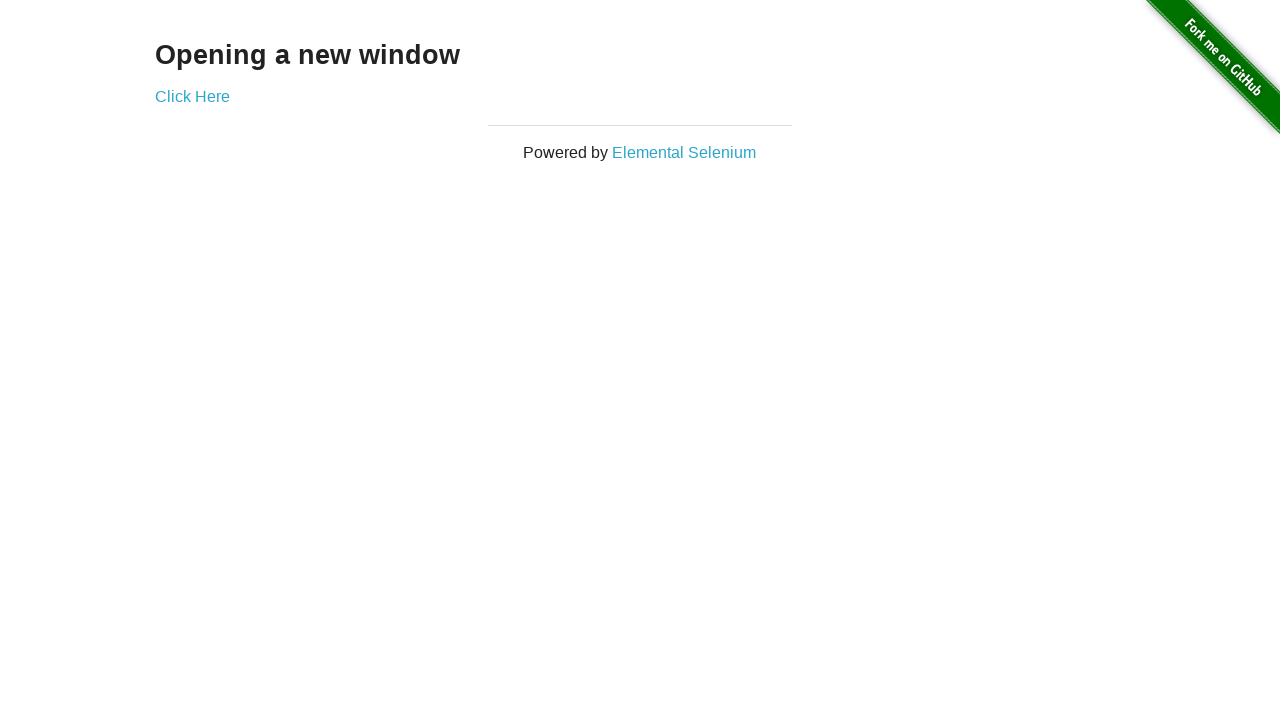

Clicked 'Click Here' link to open new window at (192, 96) on text='Click Here'
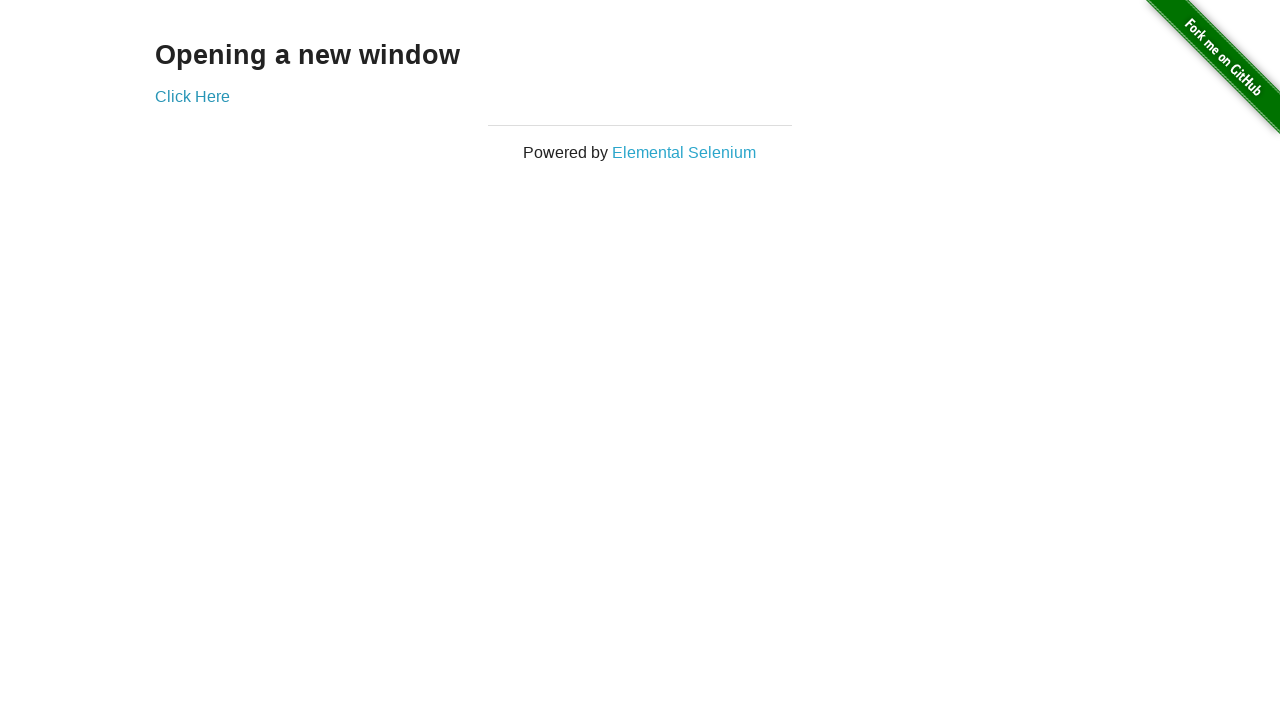

Verified new window title is 'New Window'
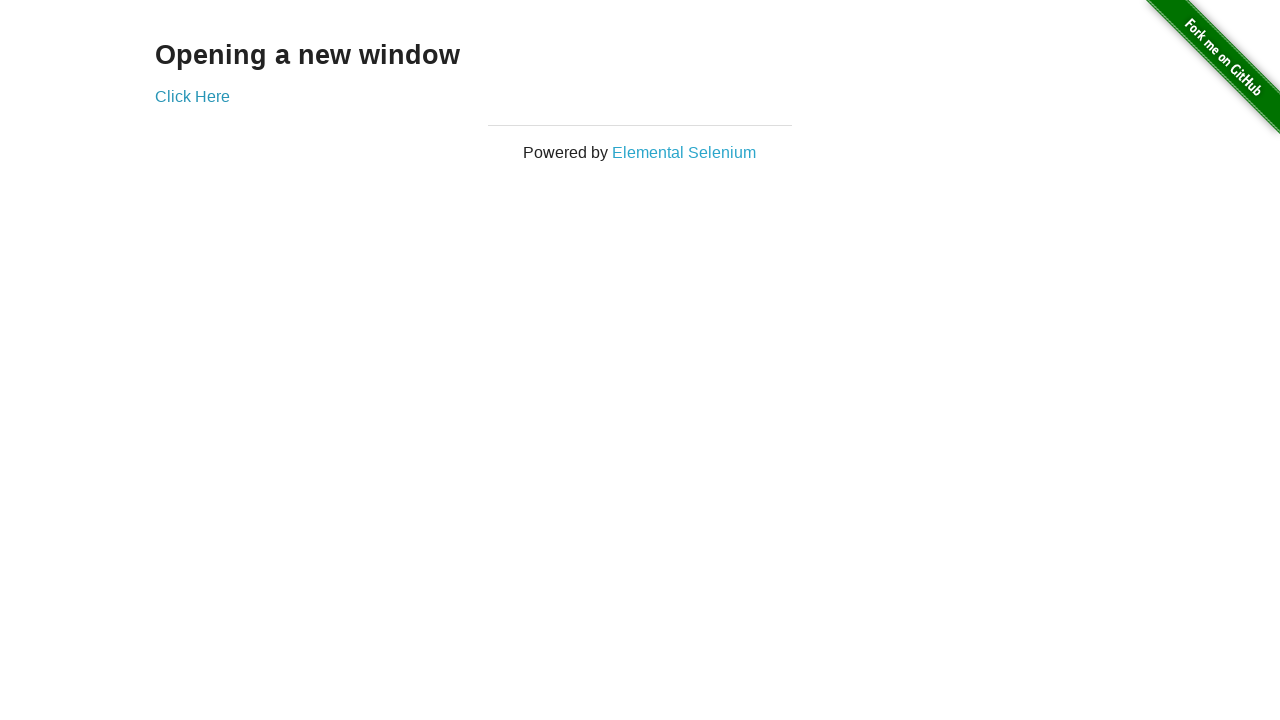

Verified new window h3 text is 'New Window'
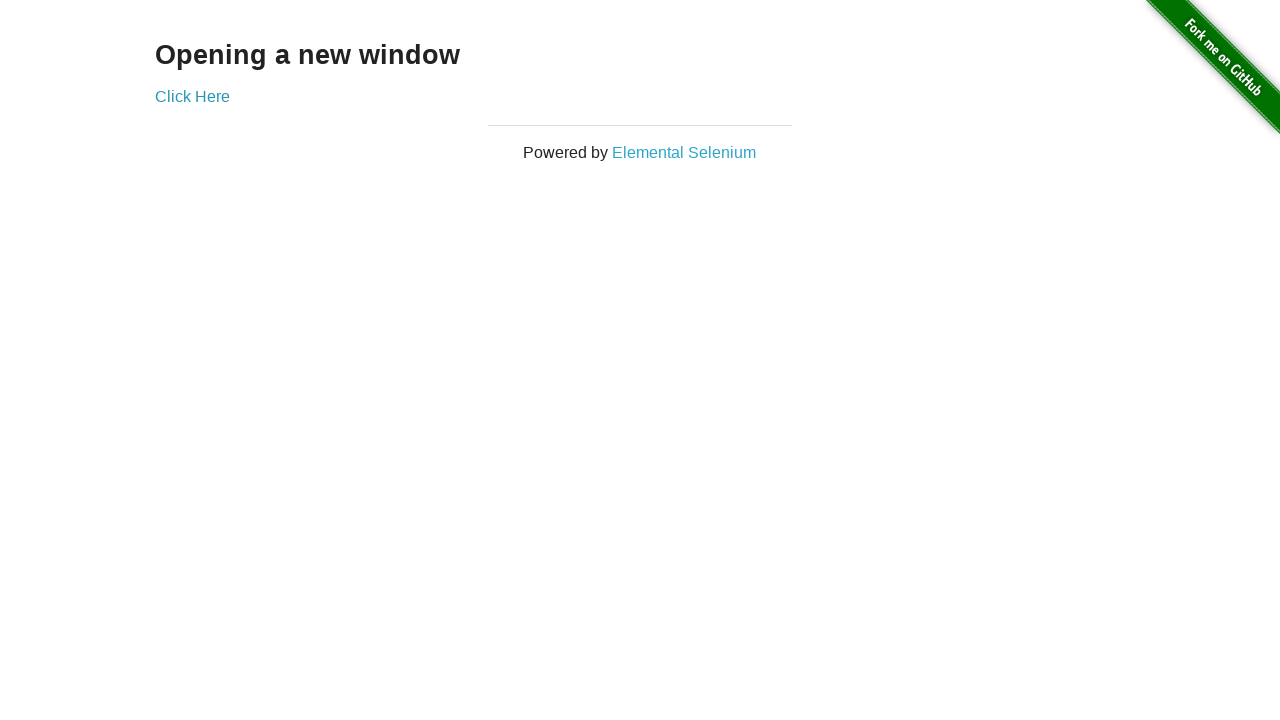

Switched back to original window
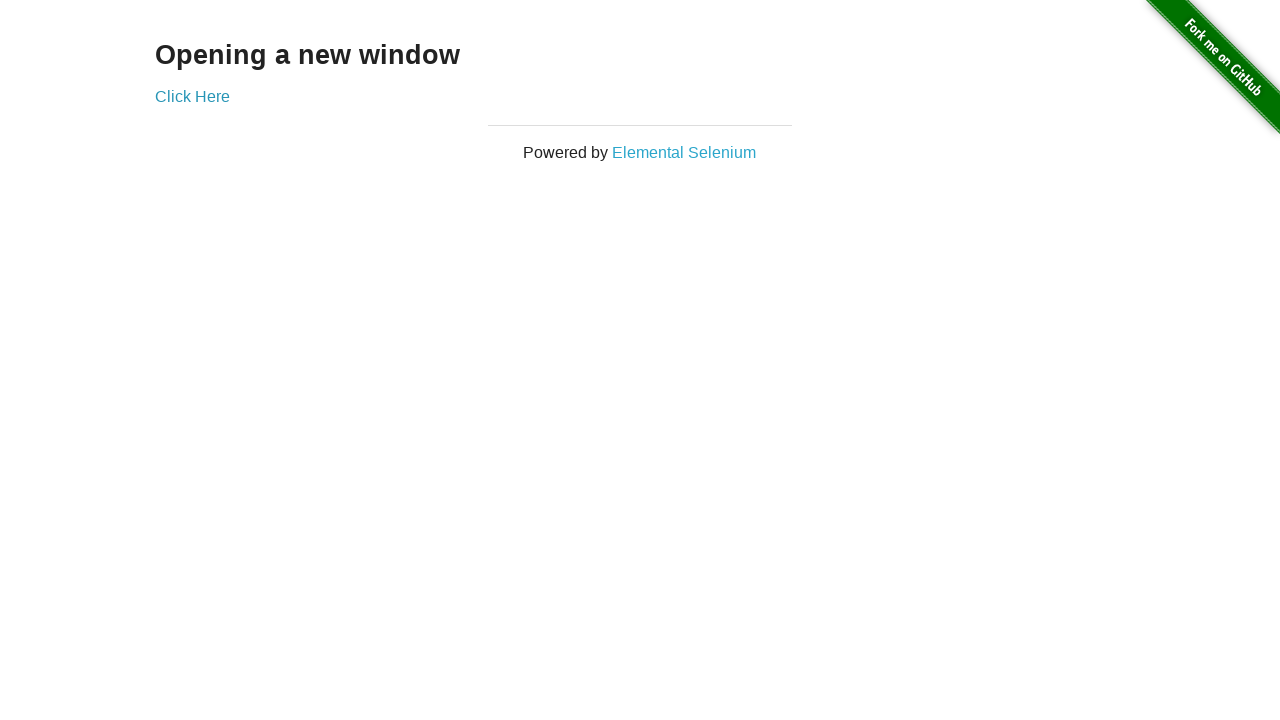

Verified original window title is still 'The Internet'
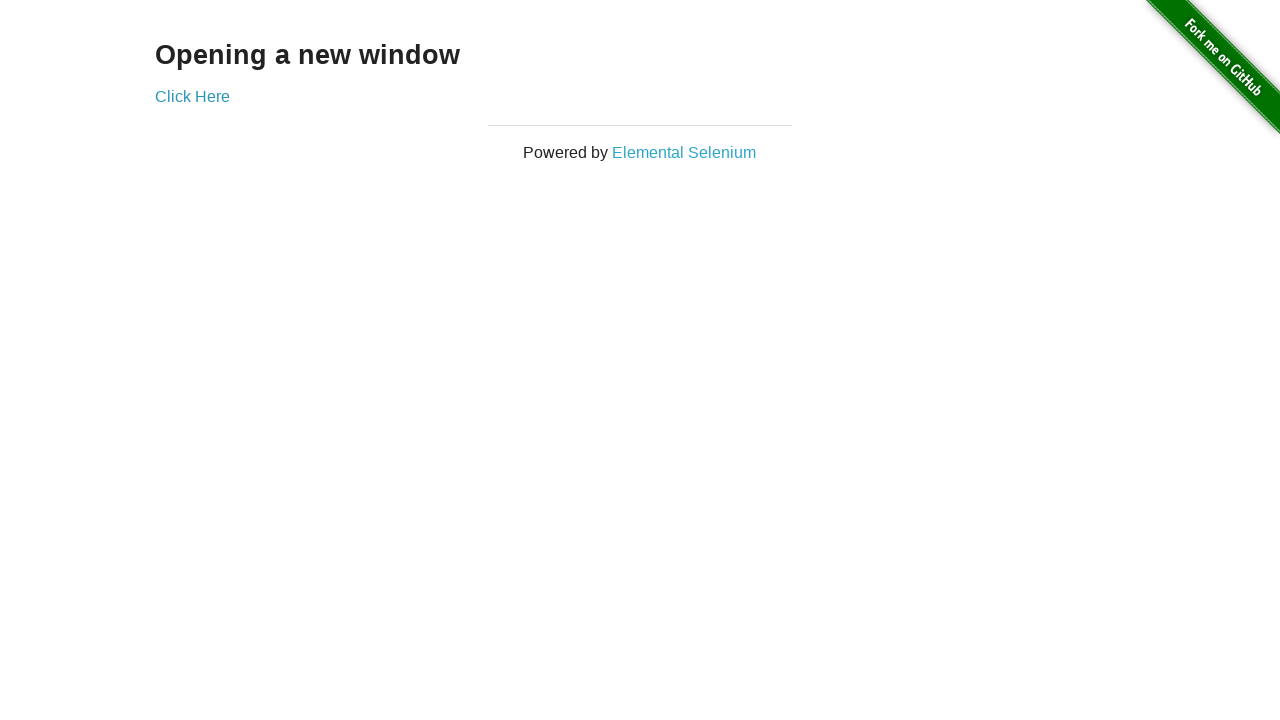

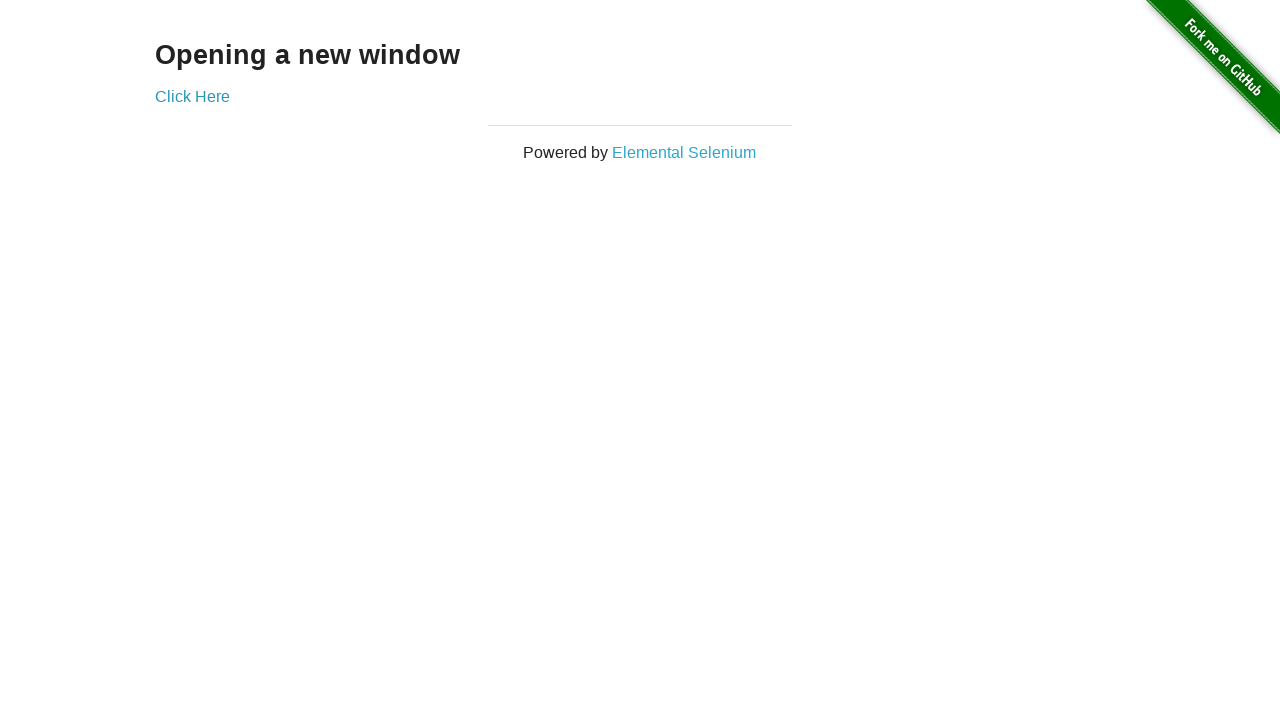